Navigates to the Demoblaze e-commerce demo home page and waits for the main navigation element to be visible, confirming the page has loaded successfully.

Starting URL: https://www.demoblaze.com/index.html

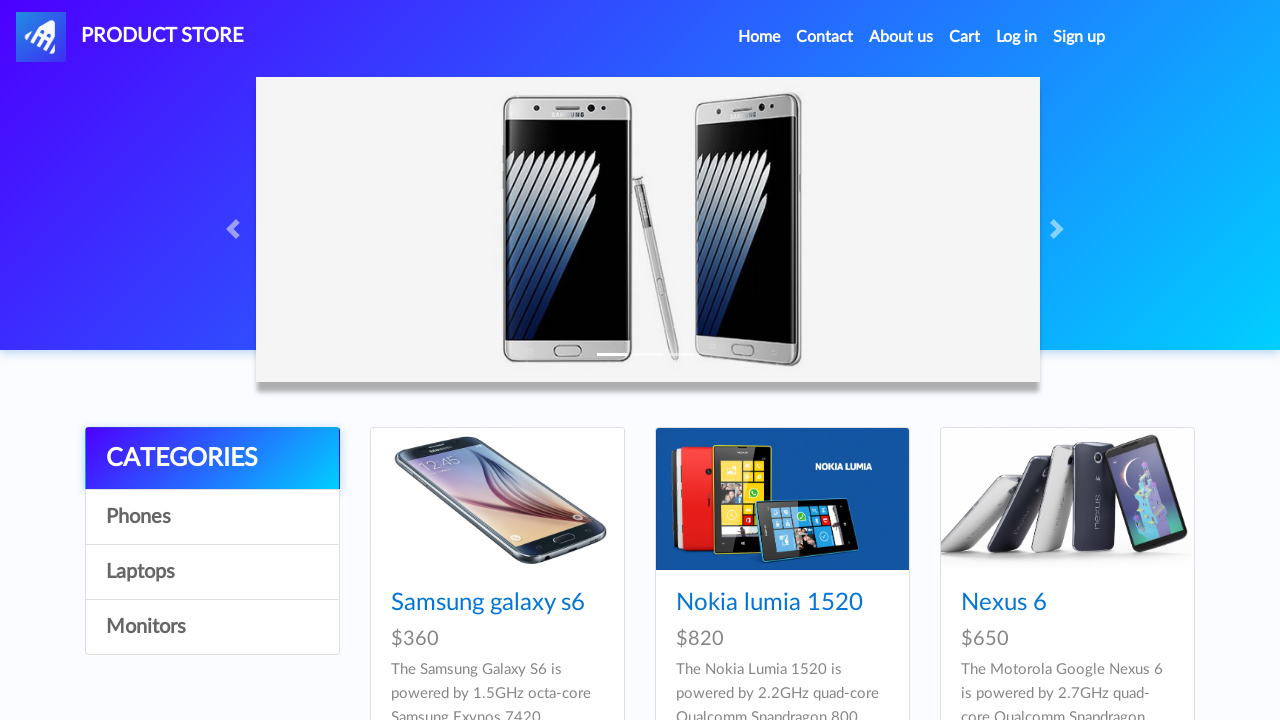

Navigated to Demoblaze home page
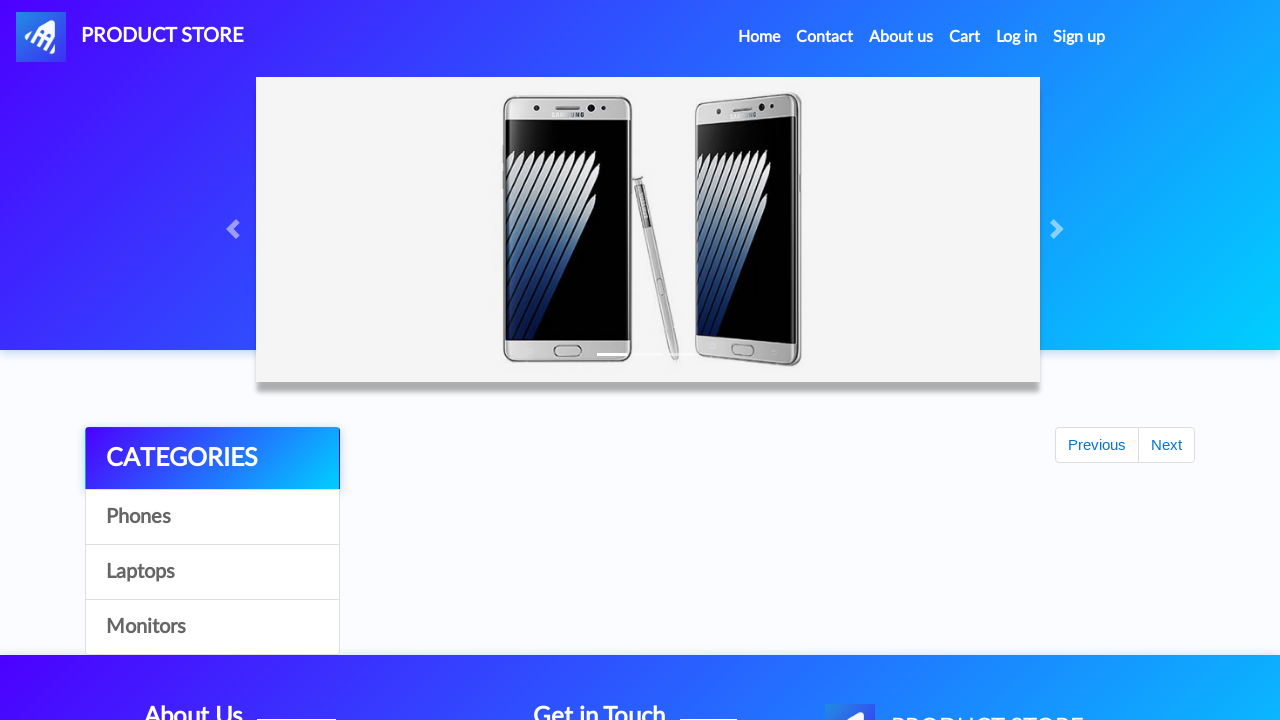

Main navigation element is visible, confirming page has loaded successfully
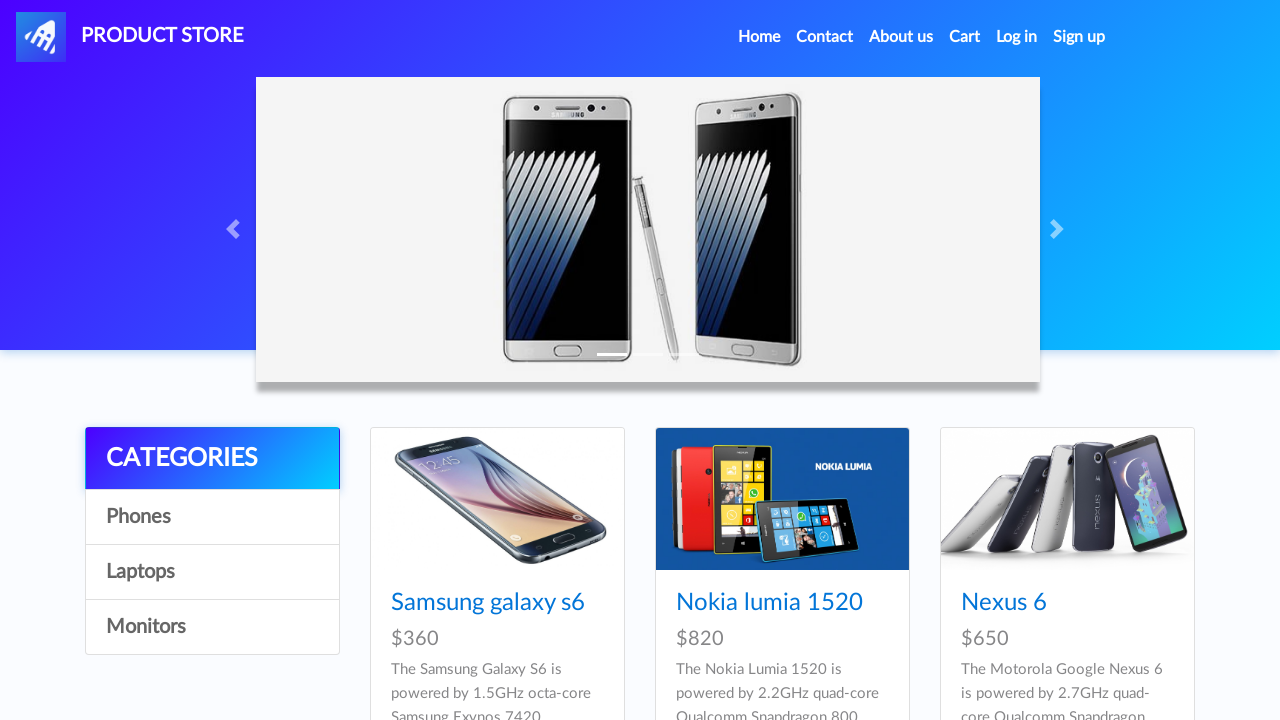

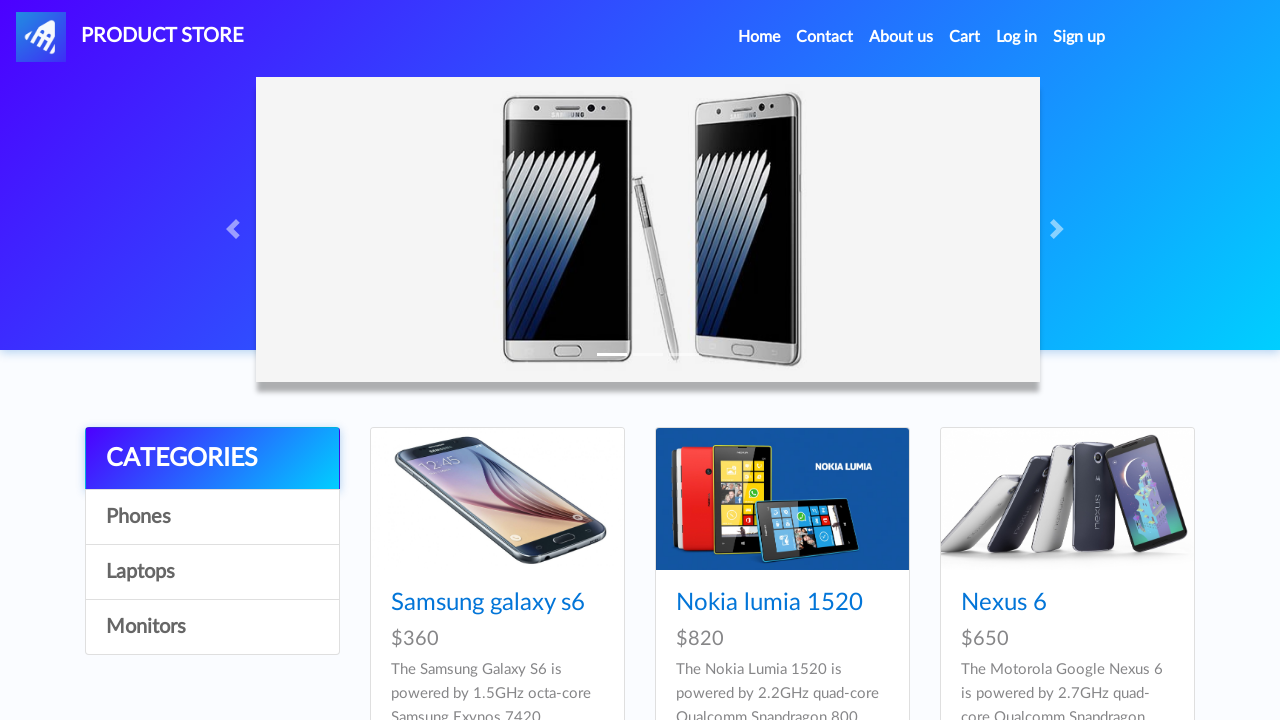